Tests confirmation dialog handling by clicking a button, accepting the confirm dialog, and verifying the output

Starting URL: https://atidcollege.co.il/Xamples/ex_switch_navigation.html

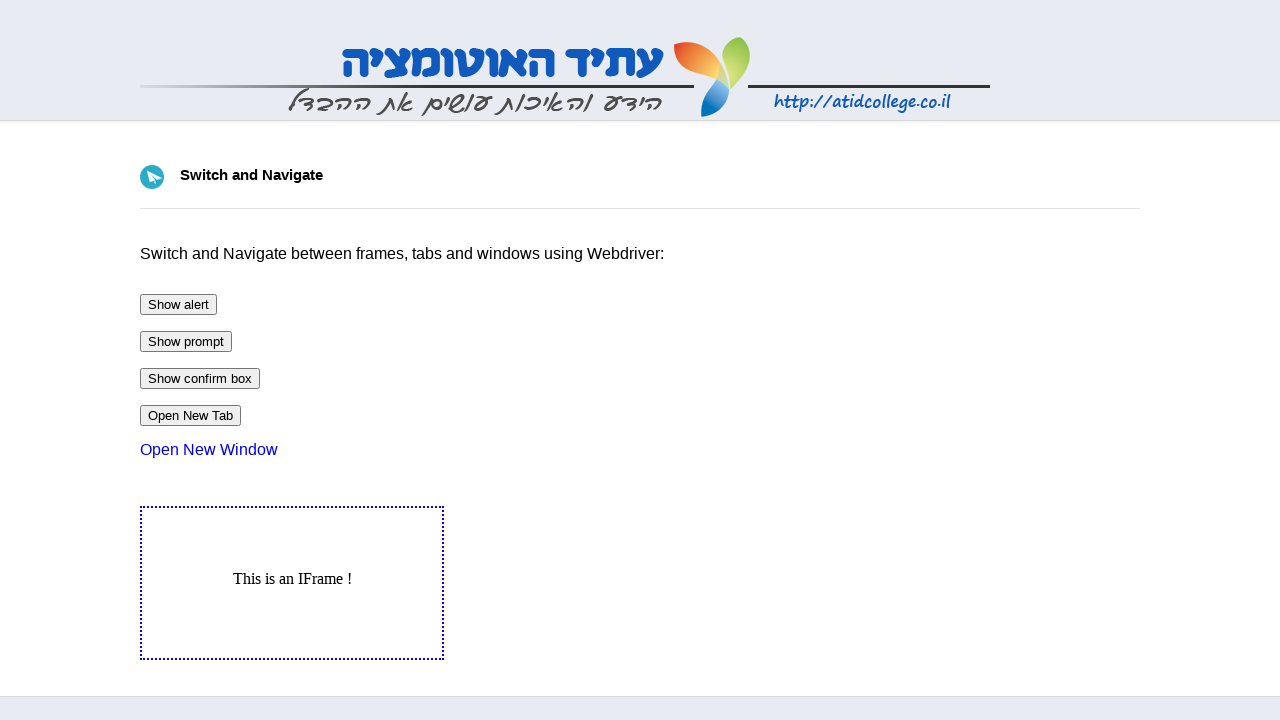

Set up dialog handler to accept confirm dialogs
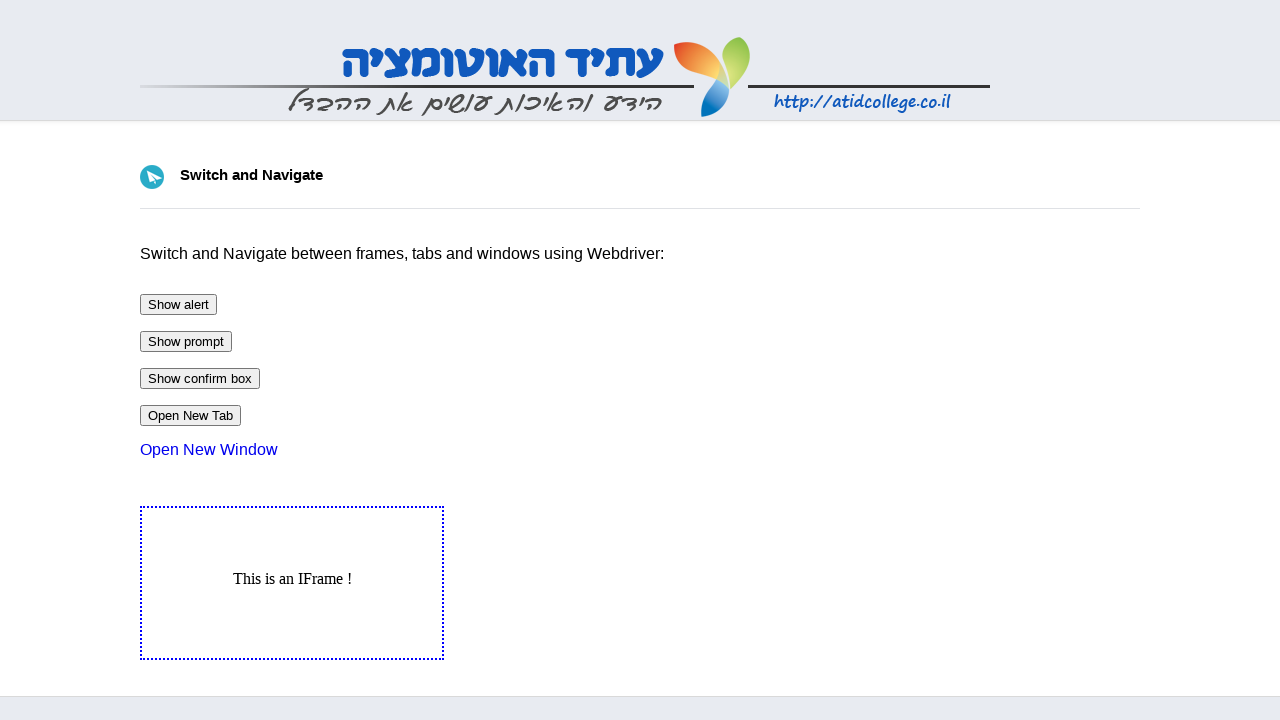

Clicked confirm button to trigger confirmation dialog at (200, 378) on #btnConfirm
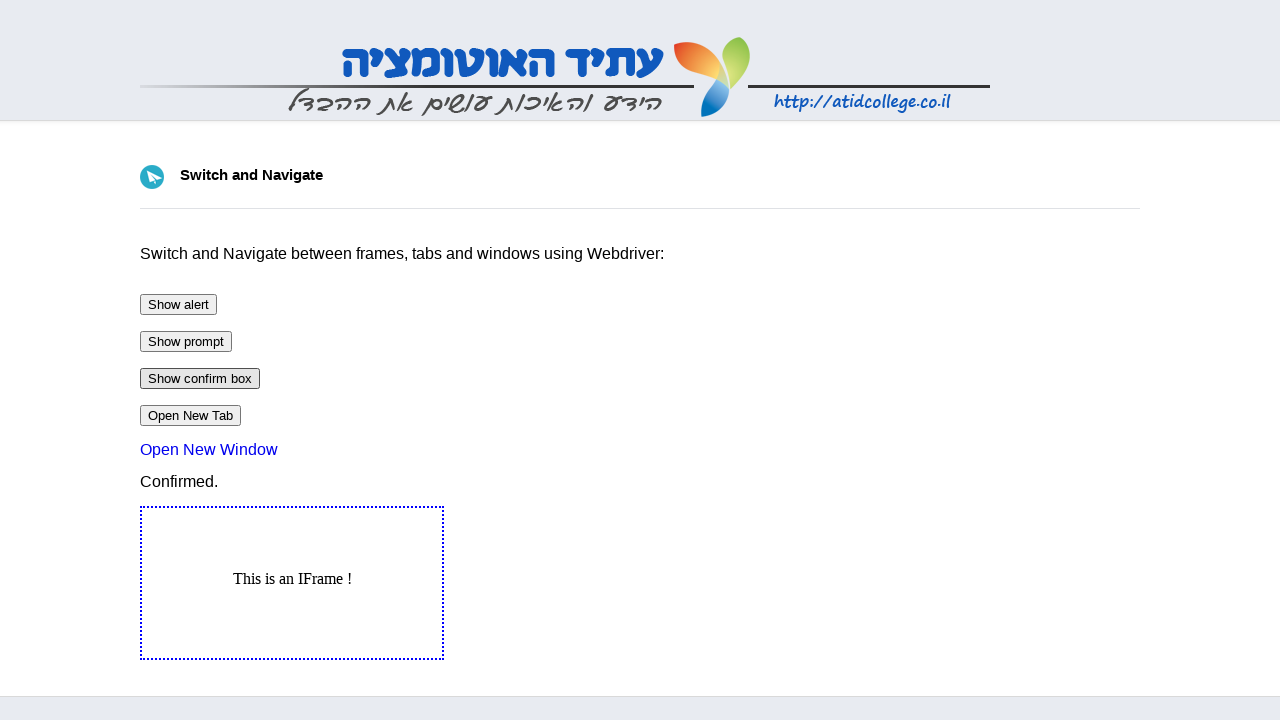

Verified confirmation output displayed 'Confirmed.'
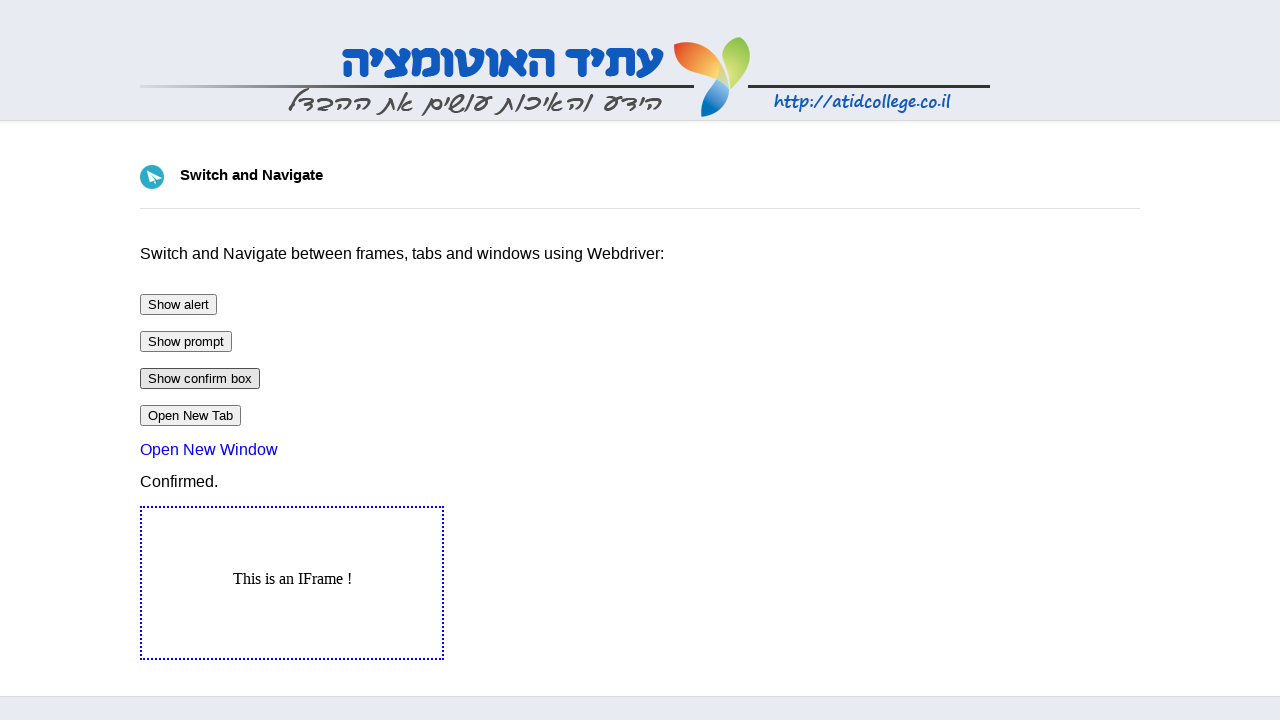

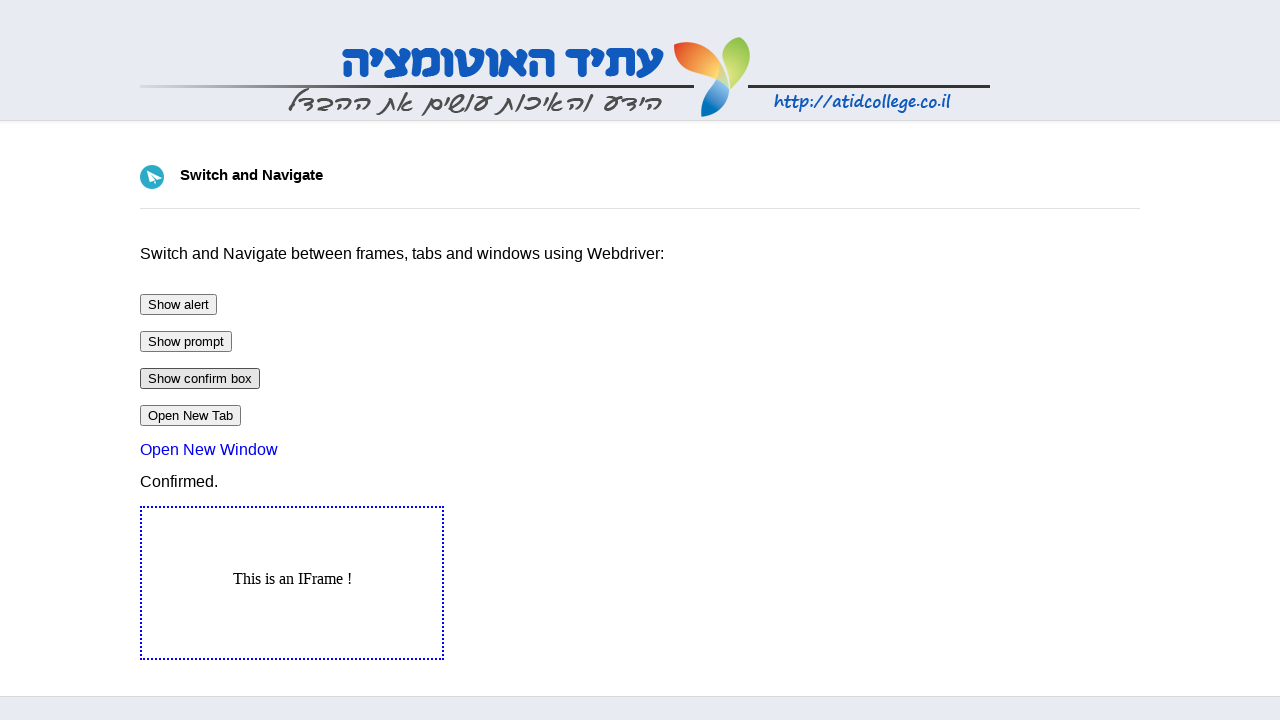